Tests drag and drop functionality by switching to an iframe and dragging a ball image to a gate target element

Starting URL: https://javascript.info/mouse-drag-and-drop

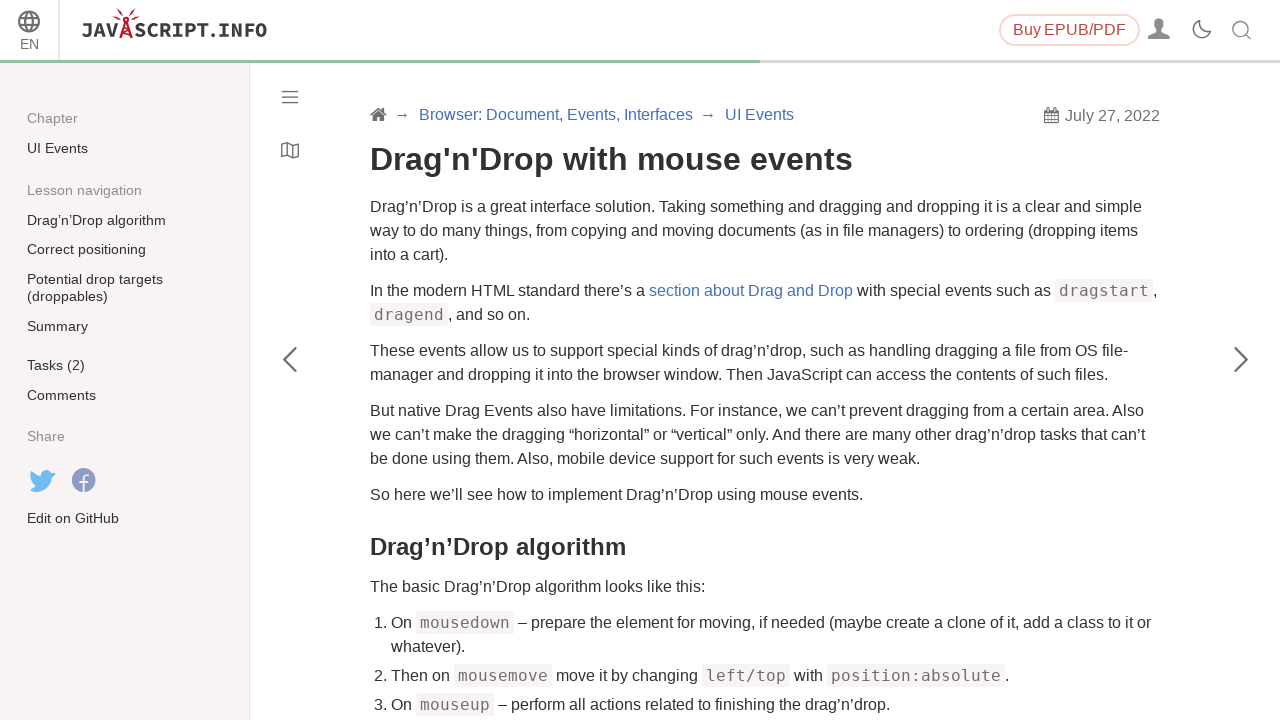

Navigated to mouse drag and drop demo page
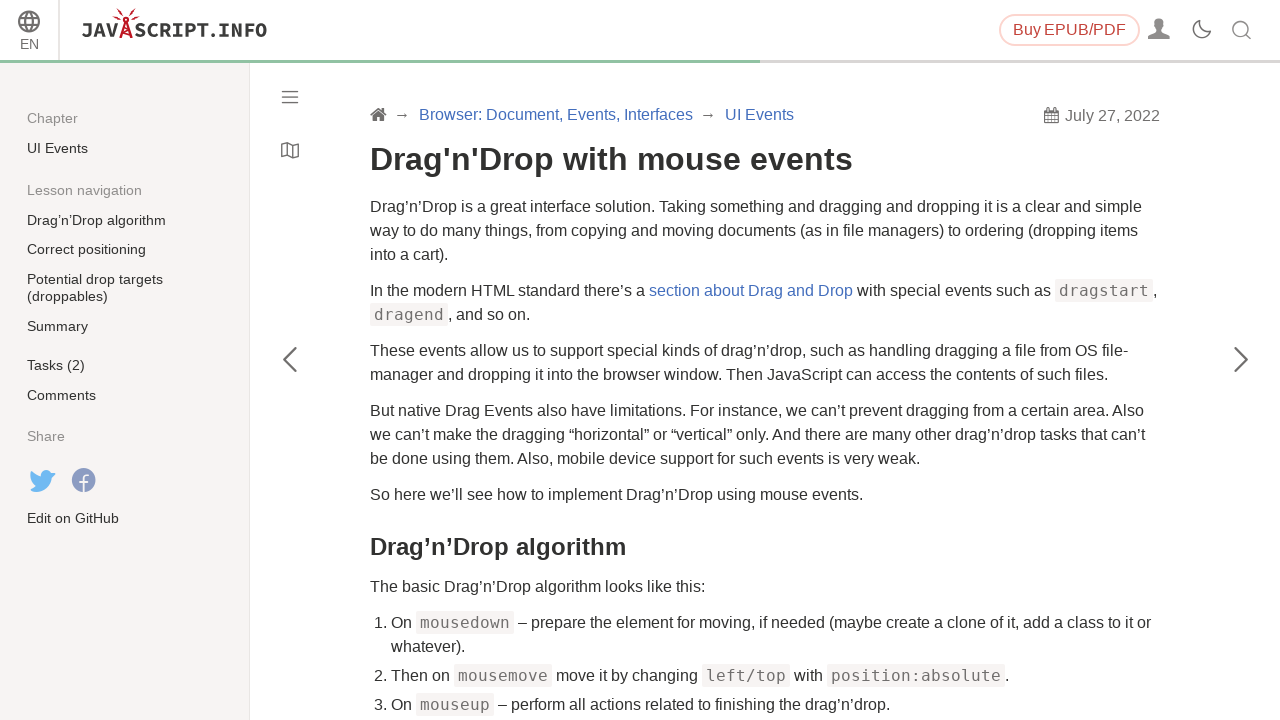

Located iframe containing drag and drop demo
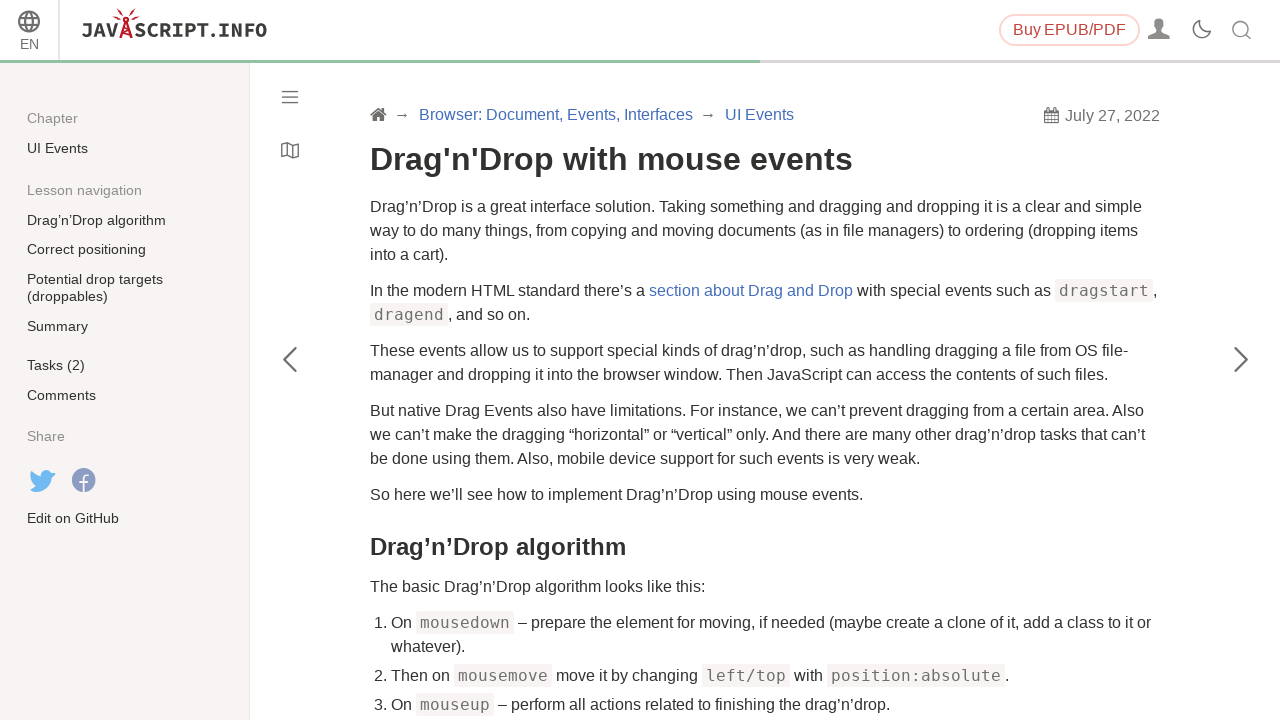

Located ball image element in iframe
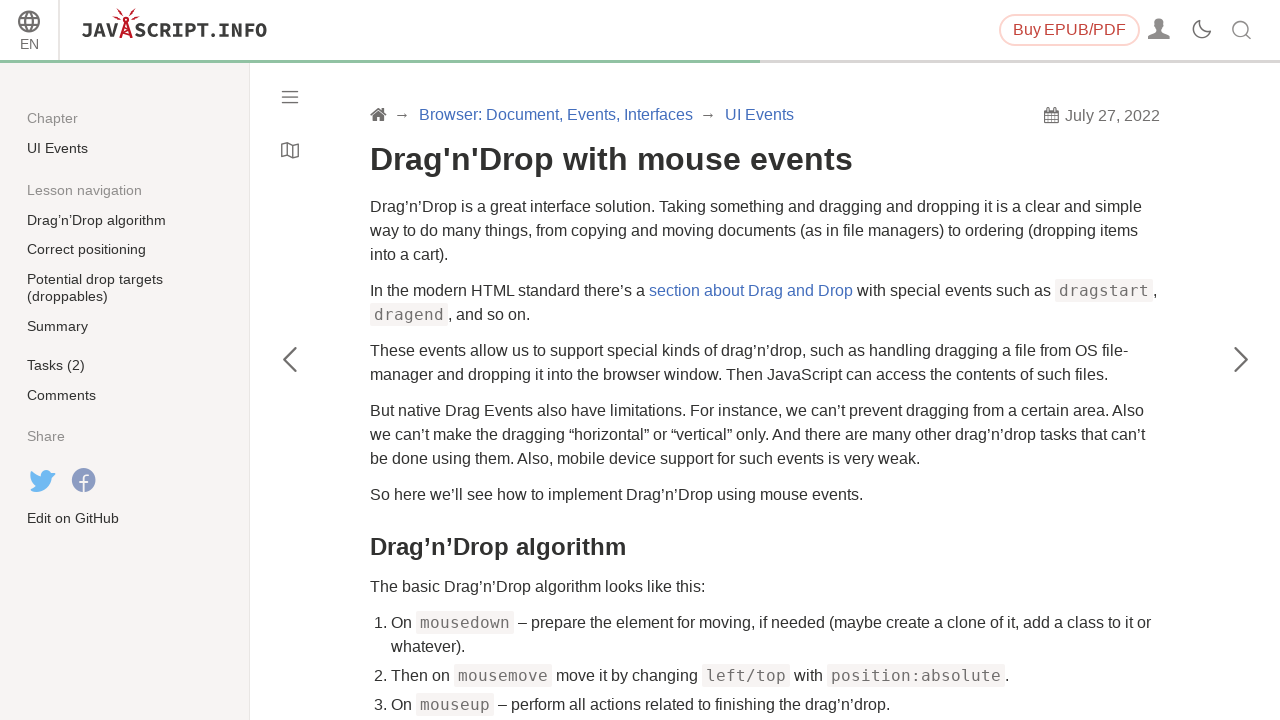

Located gate target element in iframe
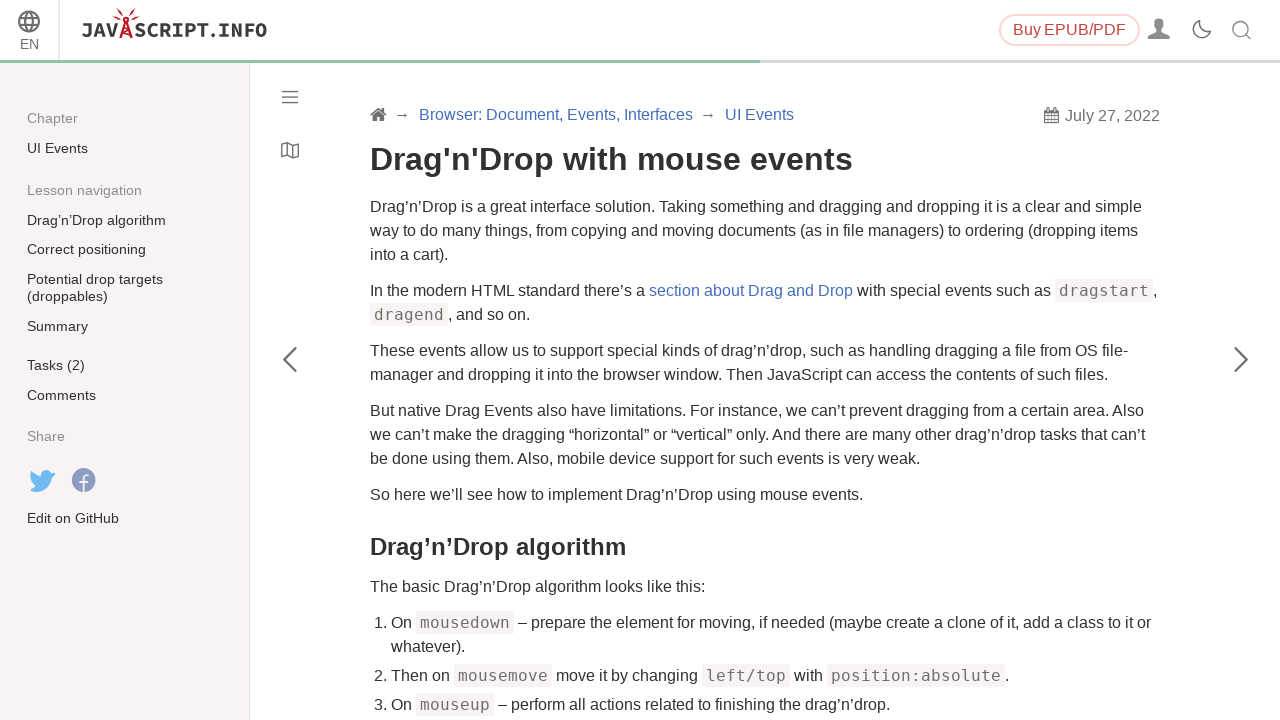

Dragged ball image to gate target element at (422, 257)
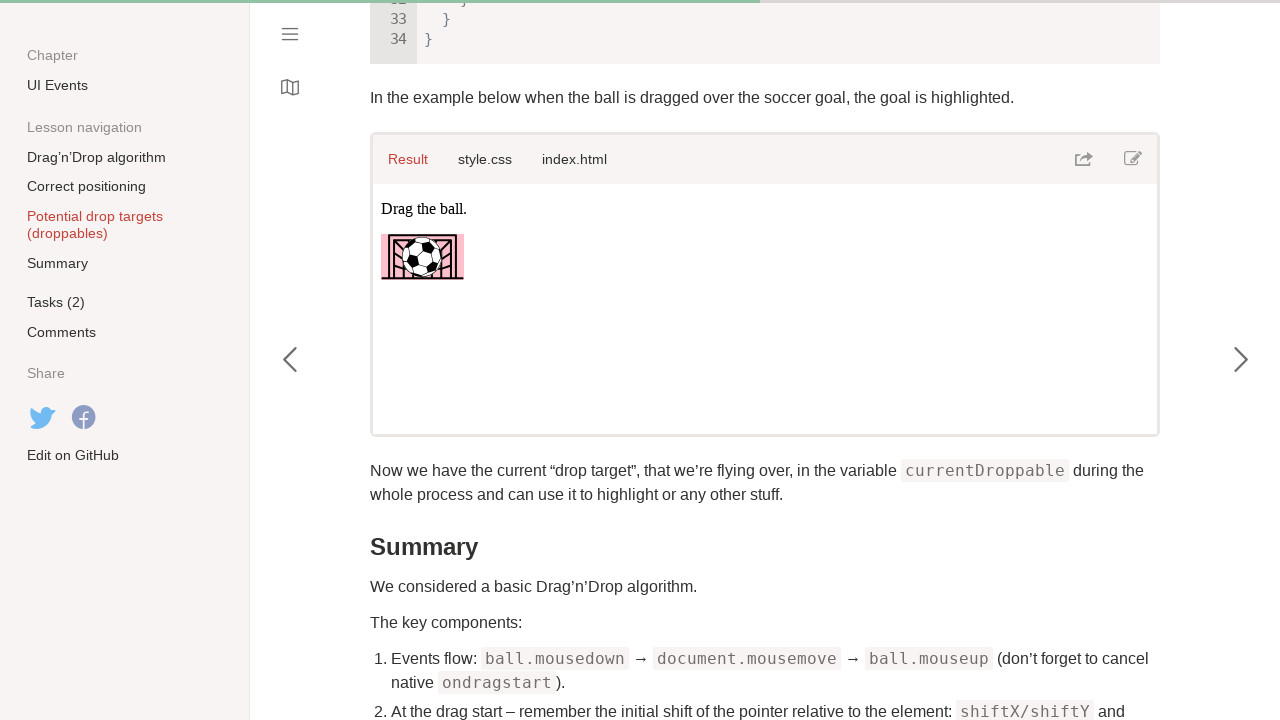

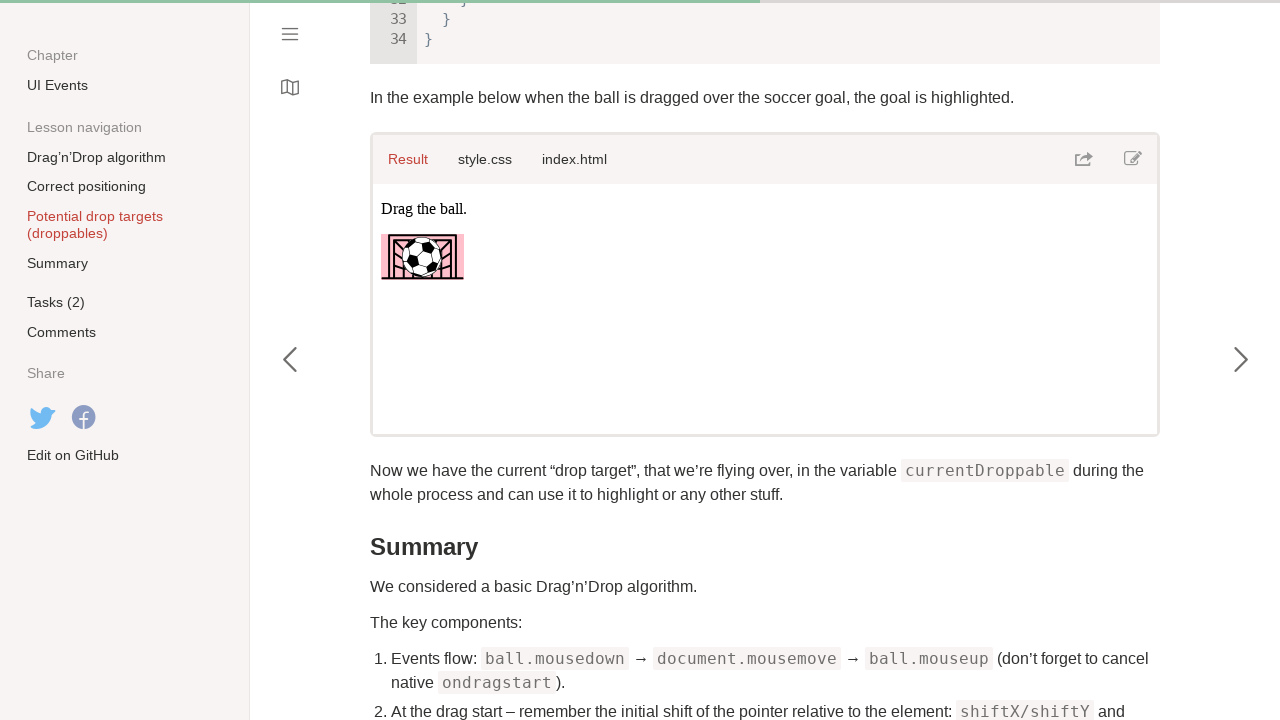